Navigates to the Selenium WebDriver locators documentation page and clicks on a navigation menu item for test practices.

Starting URL: https://www.selenium.dev/documentation/webdriver/elements/locators/

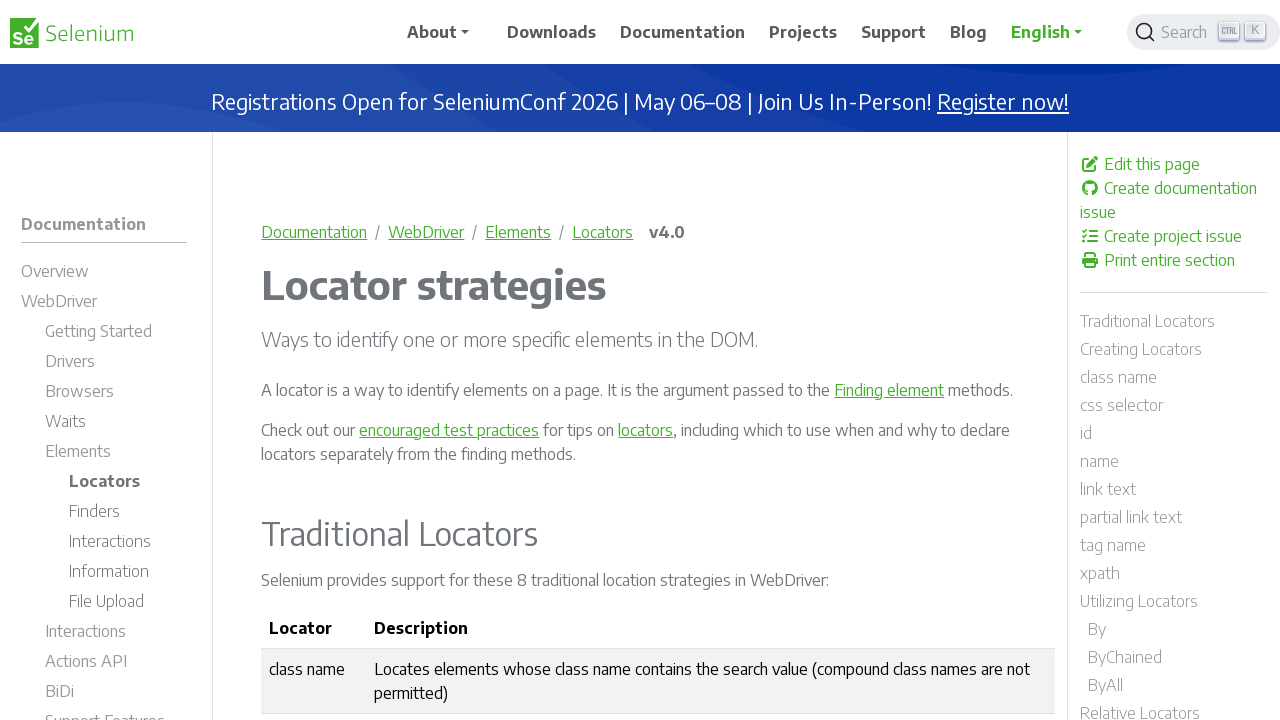

Navigated to Selenium WebDriver locators documentation page
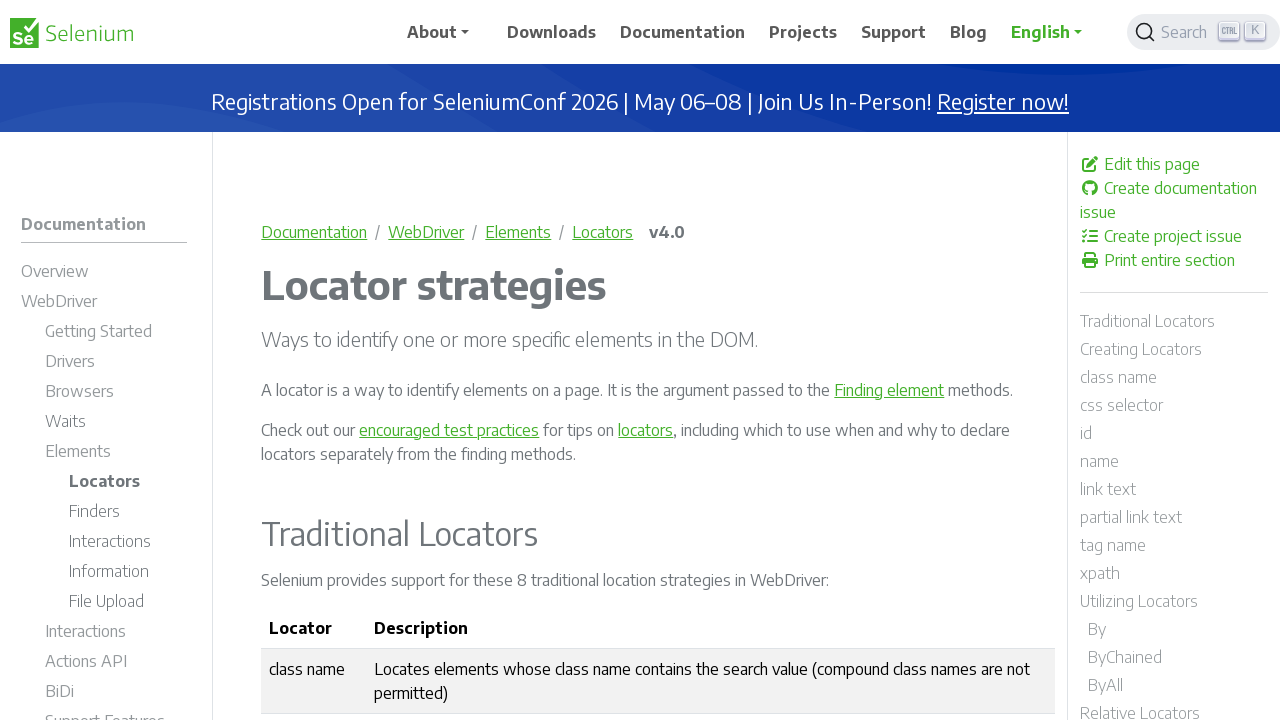

Clicked on test practices navigation menu item at (104, 361) on #m-documentationtest_practices-li
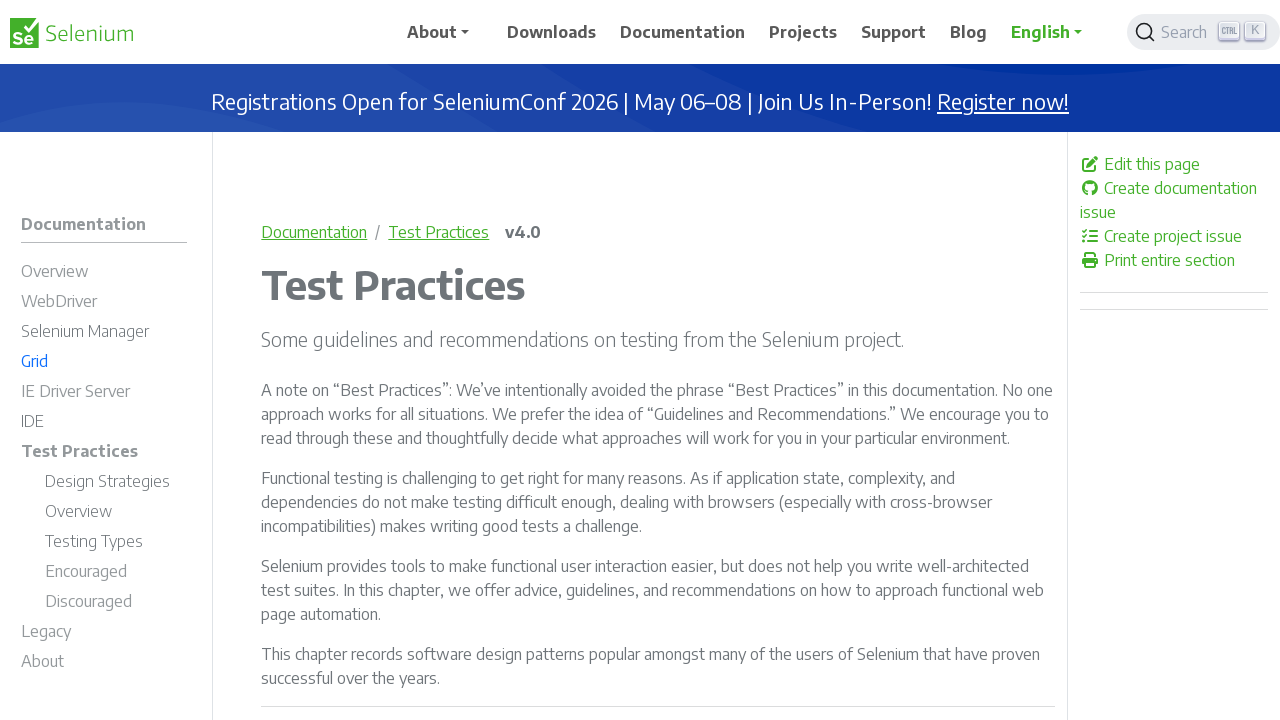

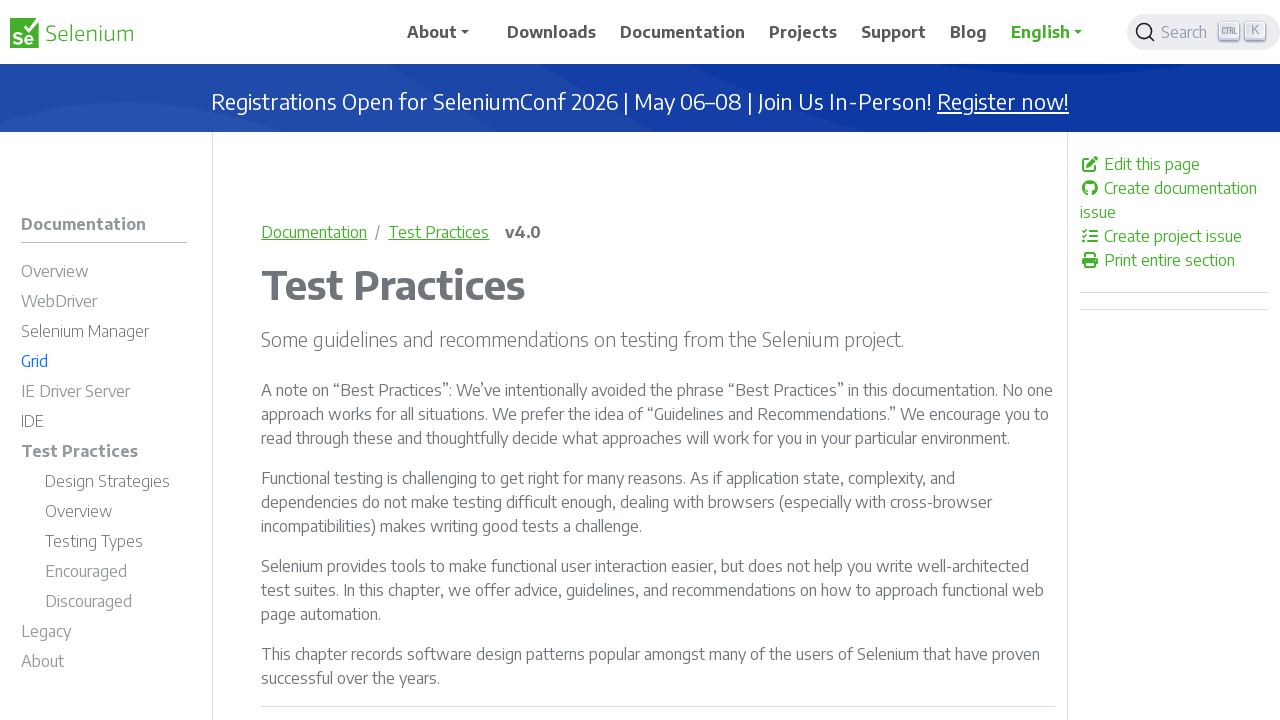